Tests multi-select dropdown functionality by selecting and deselecting various options using different methods

Starting URL: https://syntaxprojects.com/basic-select-dropdown-demo.php

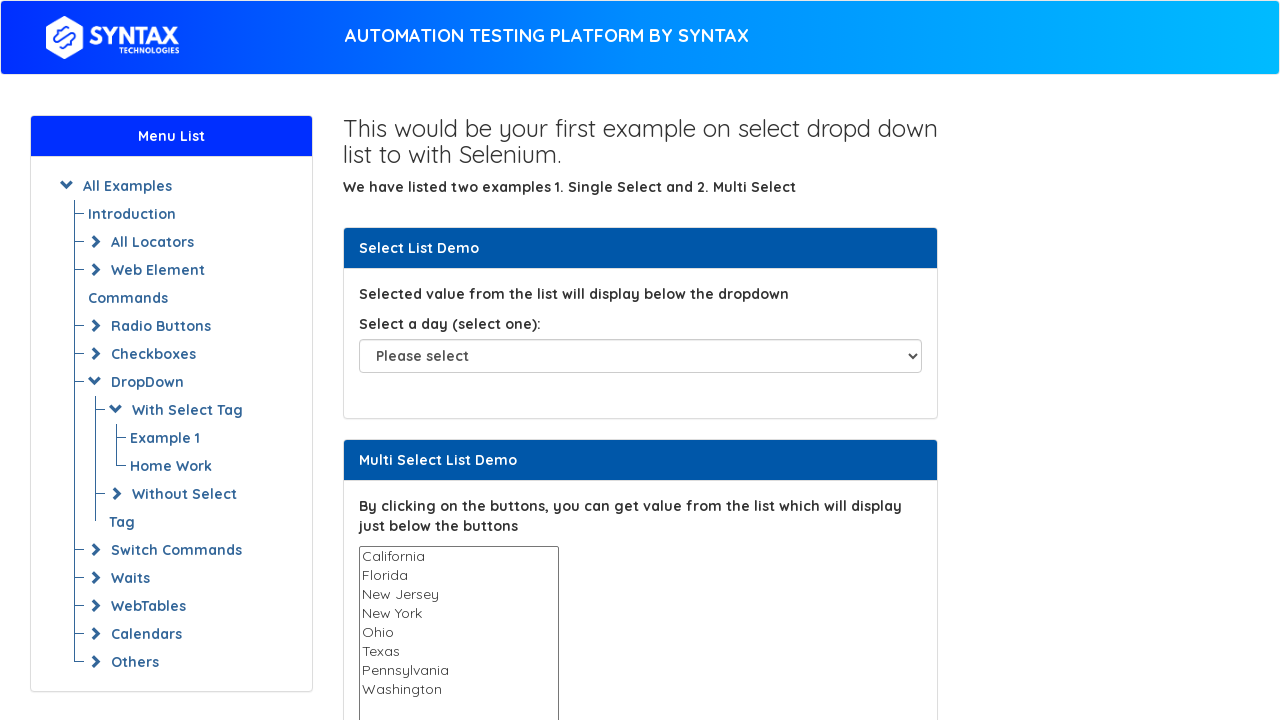

Located the multi-select dropdown element
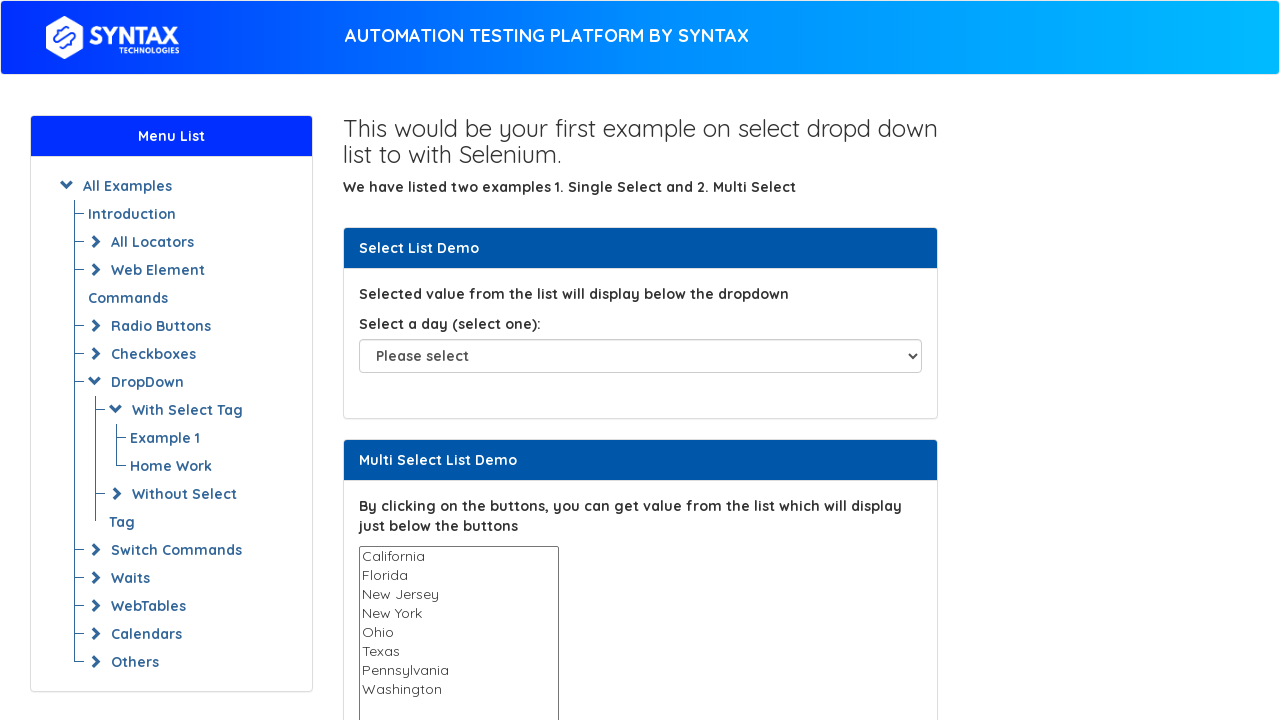

Selected option at index 4 in multi-select dropdown on select#multi-select
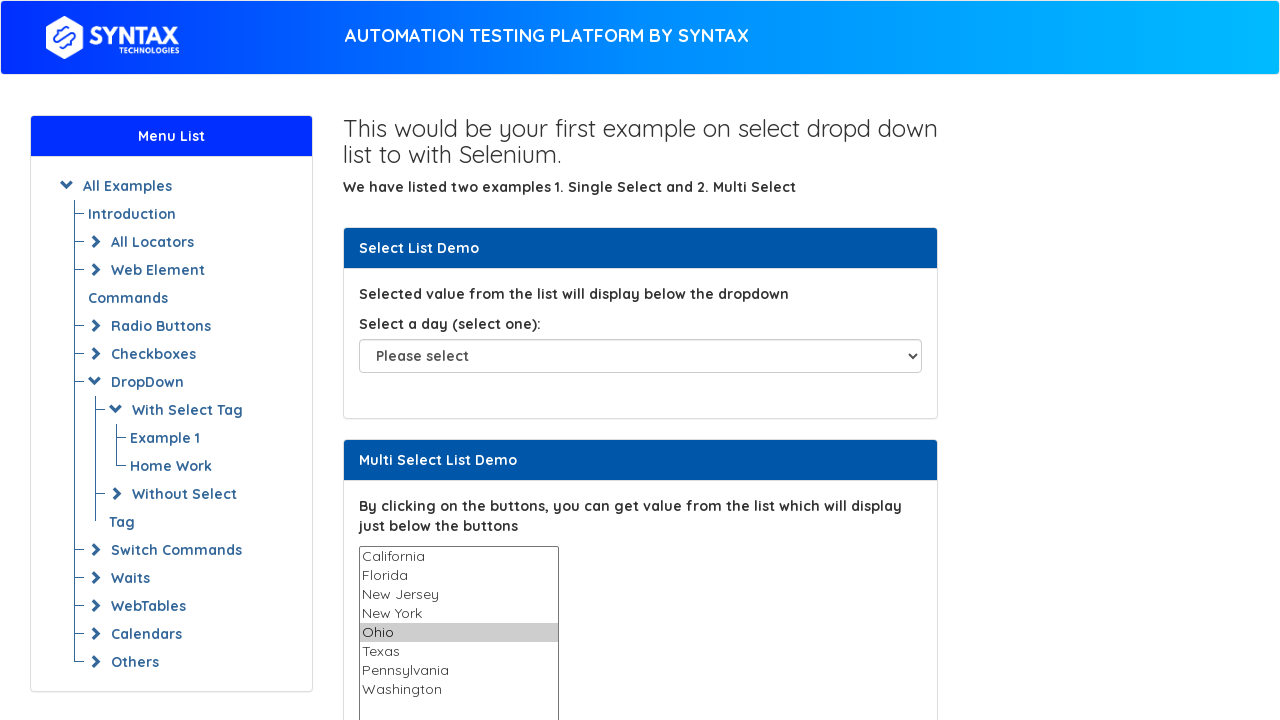

Selected 'Texas' option by visible text in multi-select dropdown on select#multi-select
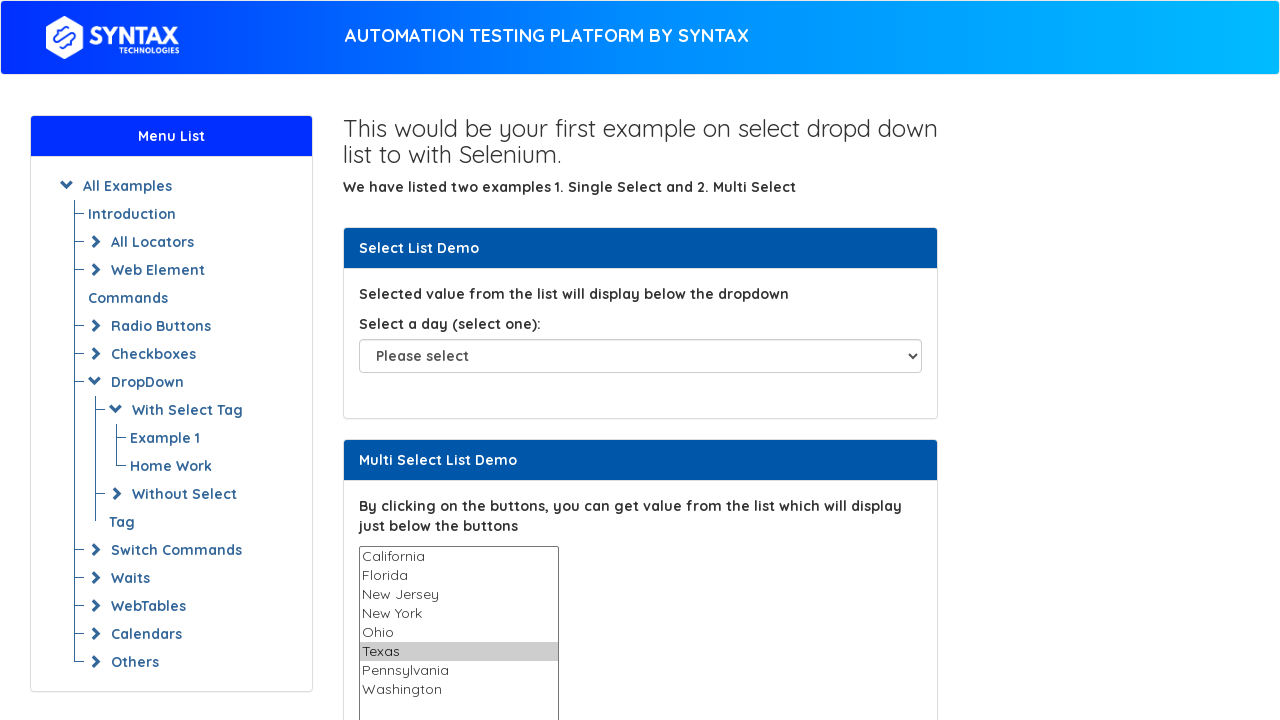

Retrieved all options from multi-select dropdown
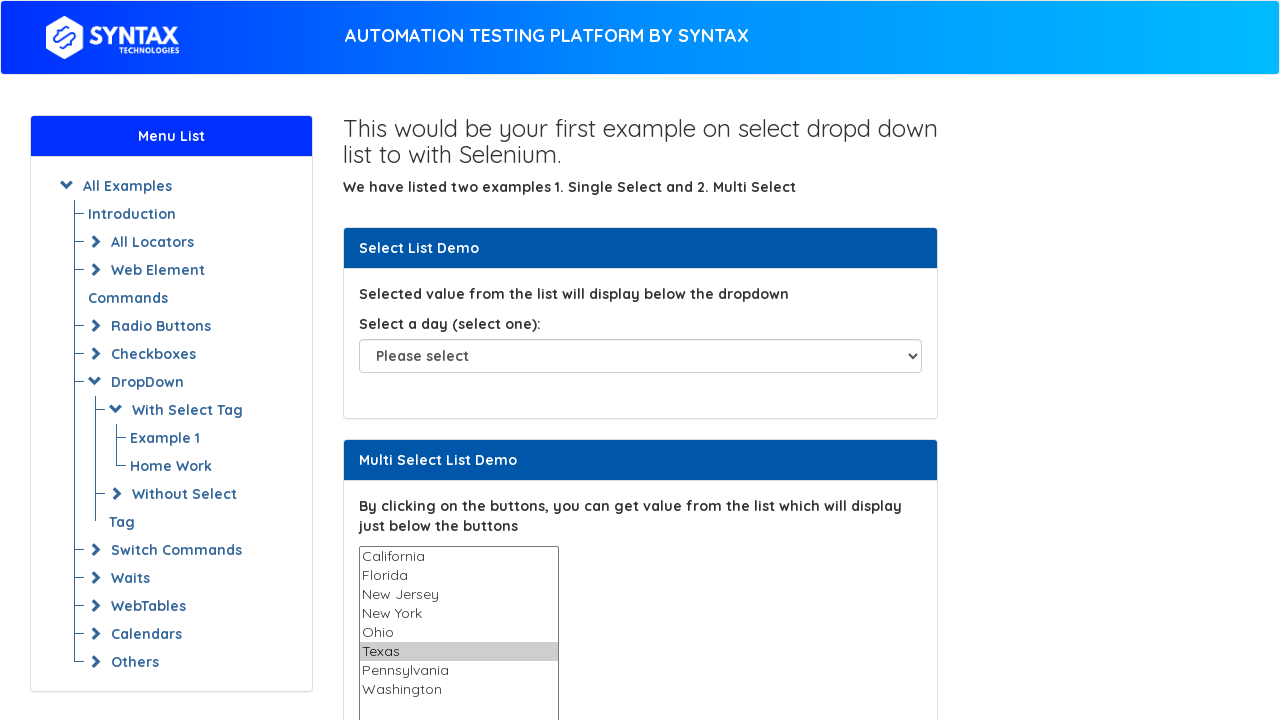

Selected option at index 0 in multi-select dropdown on select#multi-select
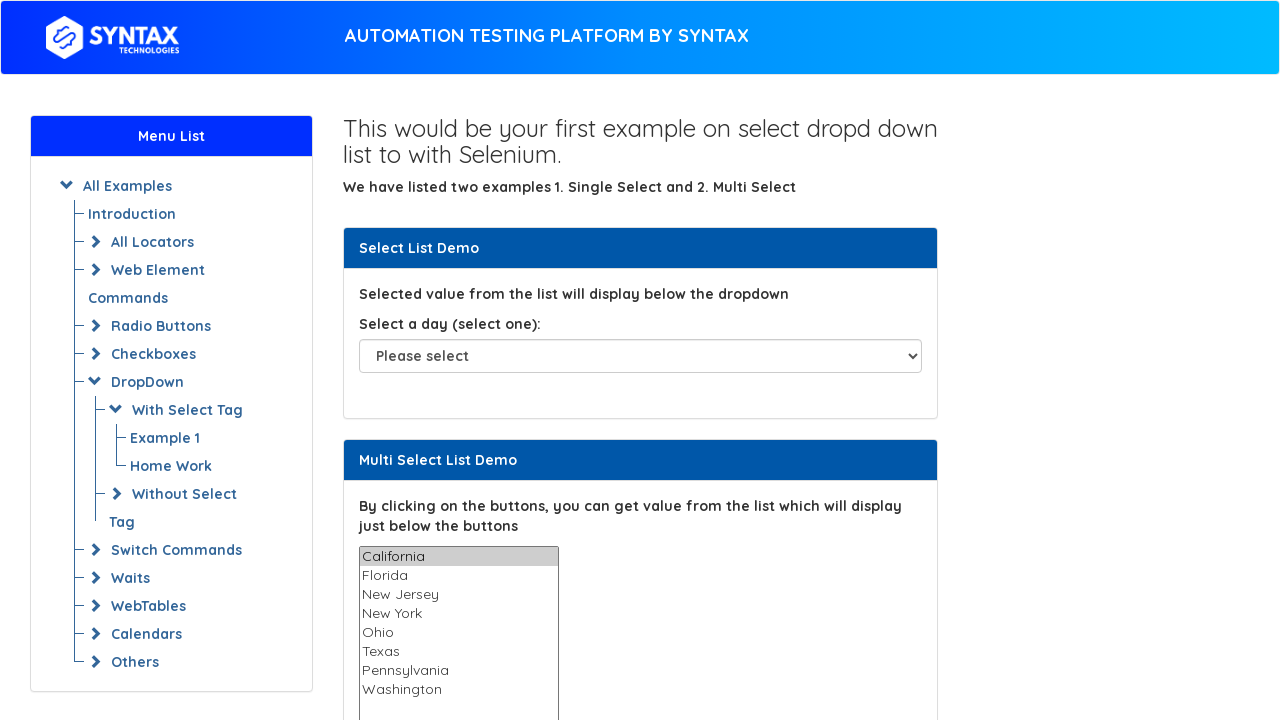

Deselected all options in multi-select dropdown after selecting index 0
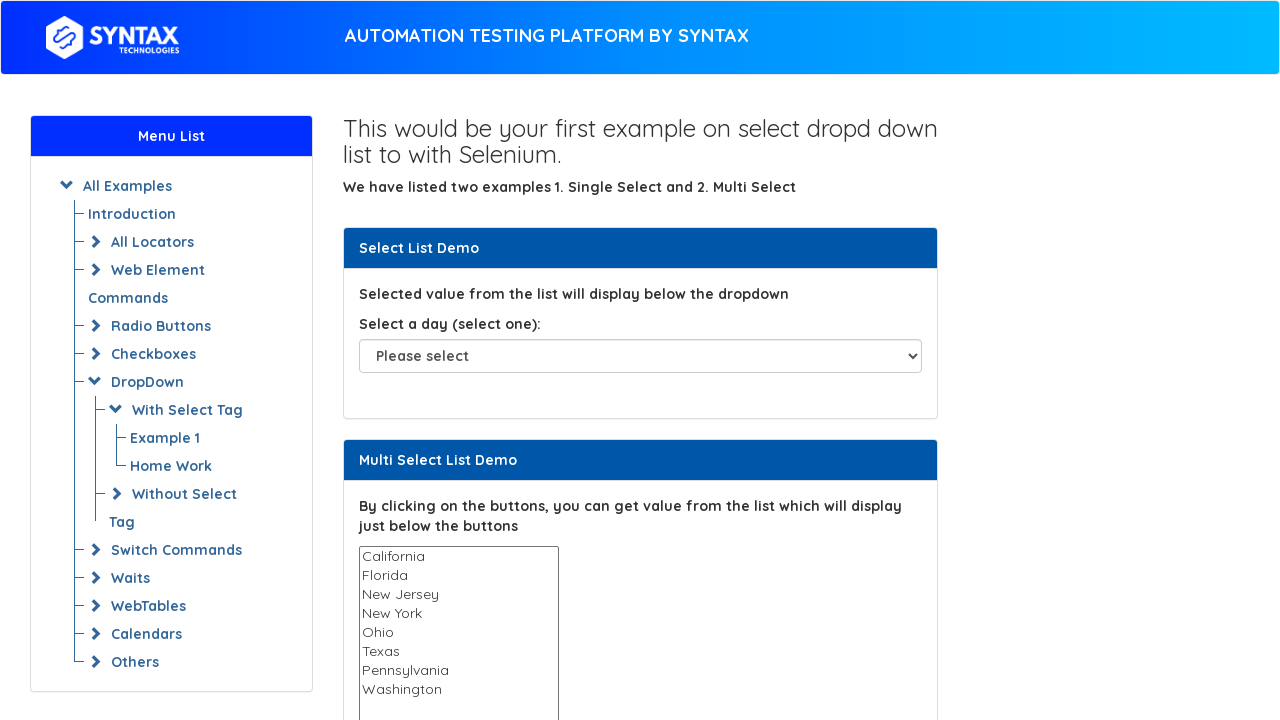

Selected option at index 1 in multi-select dropdown on select#multi-select
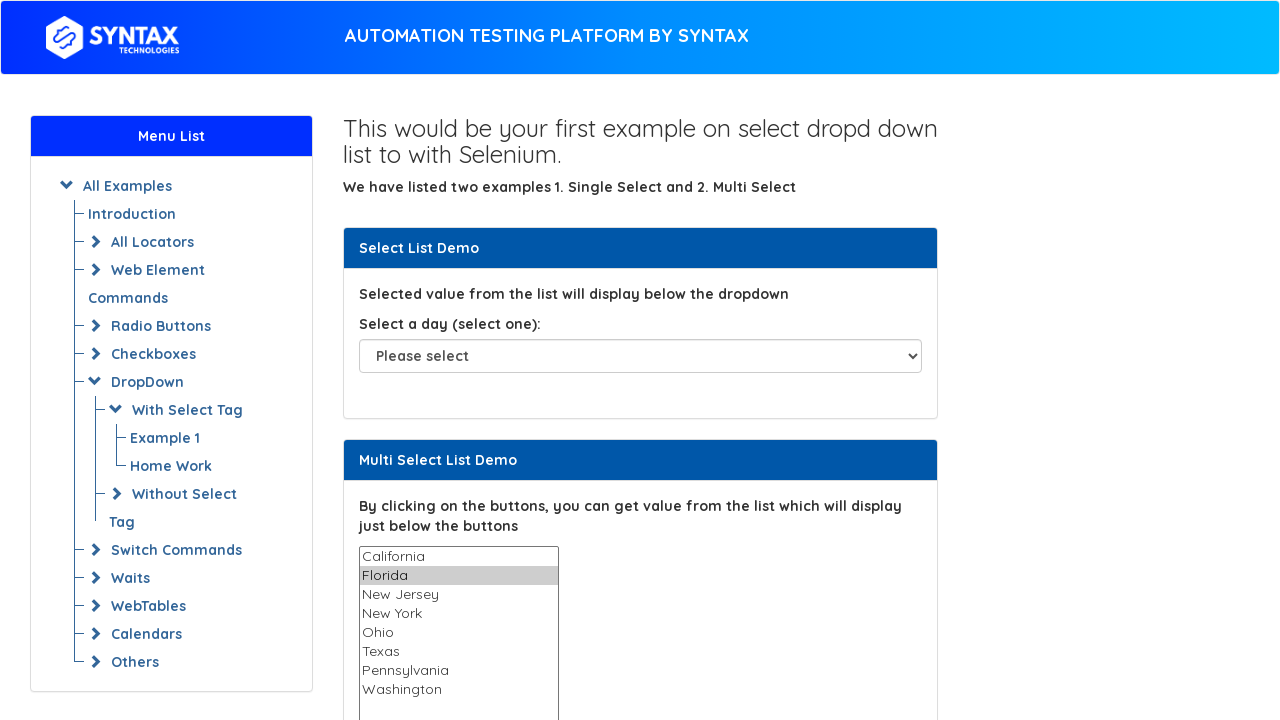

Deselected all options in multi-select dropdown after selecting index 1
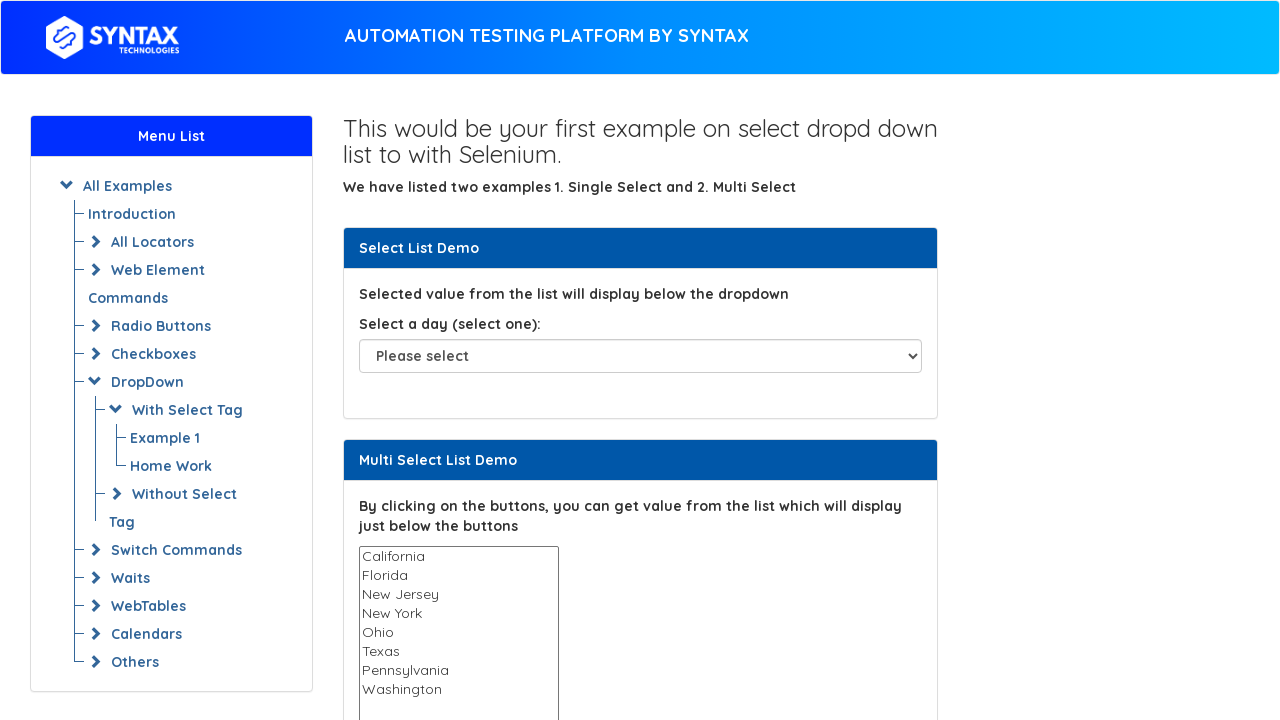

Selected option at index 2 in multi-select dropdown on select#multi-select
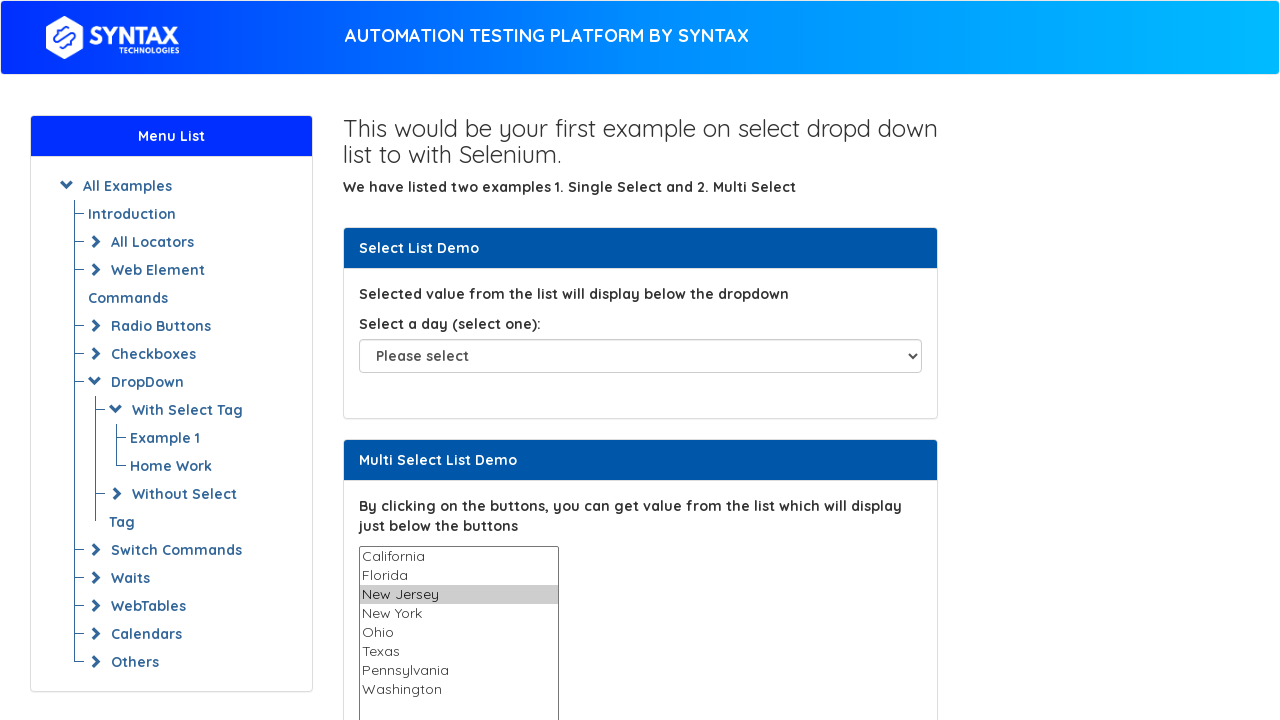

Deselected all options in multi-select dropdown after selecting index 2
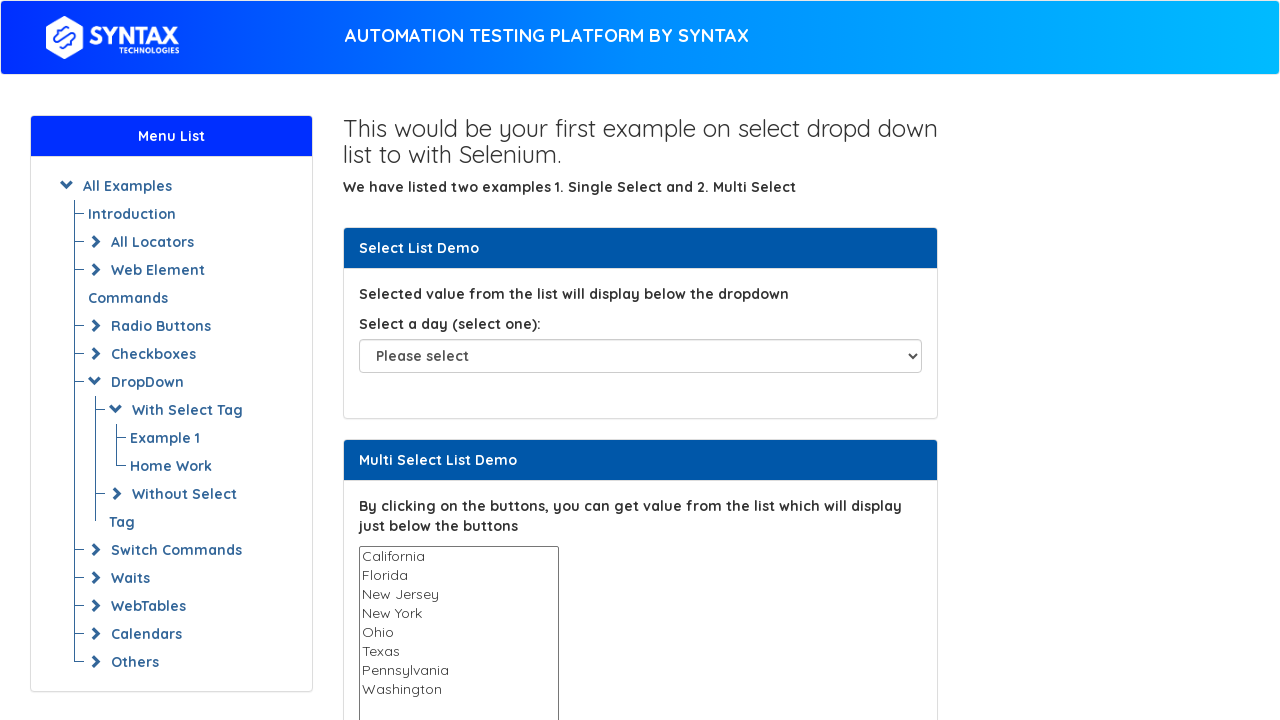

Selected option at index 3 in multi-select dropdown on select#multi-select
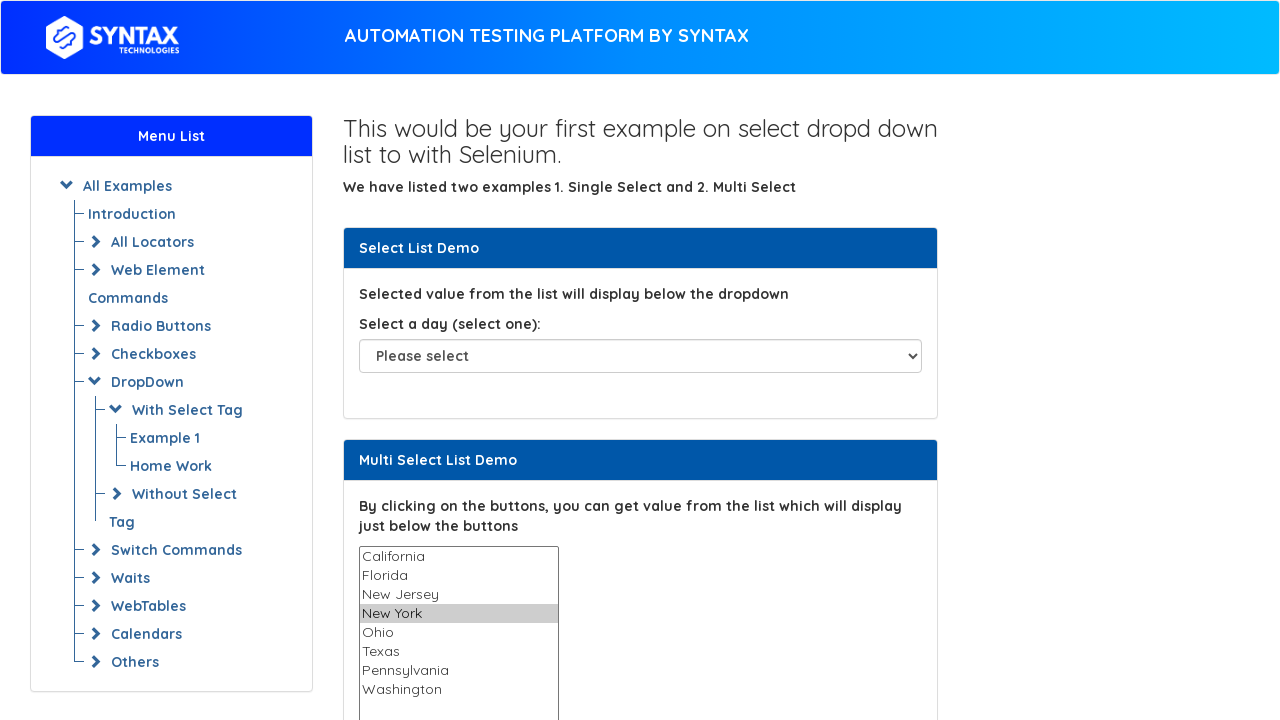

Deselected all options in multi-select dropdown after selecting index 3
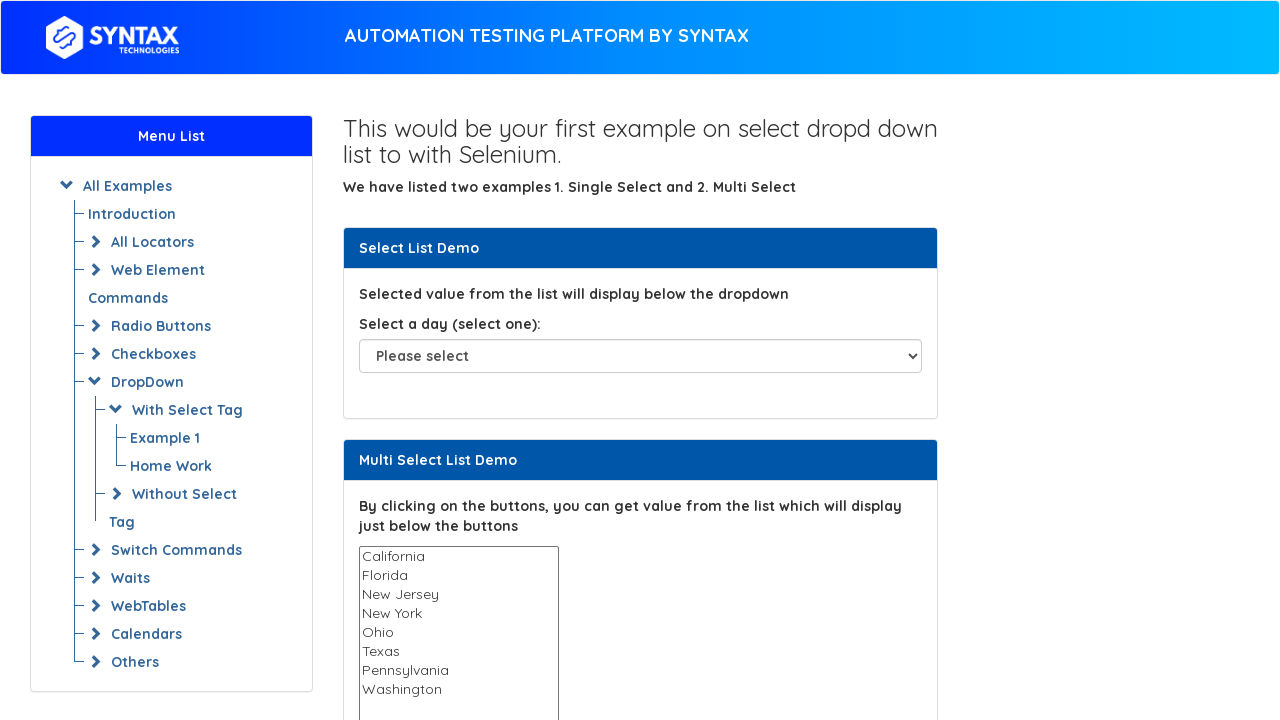

Selected option at index 4 in multi-select dropdown on select#multi-select
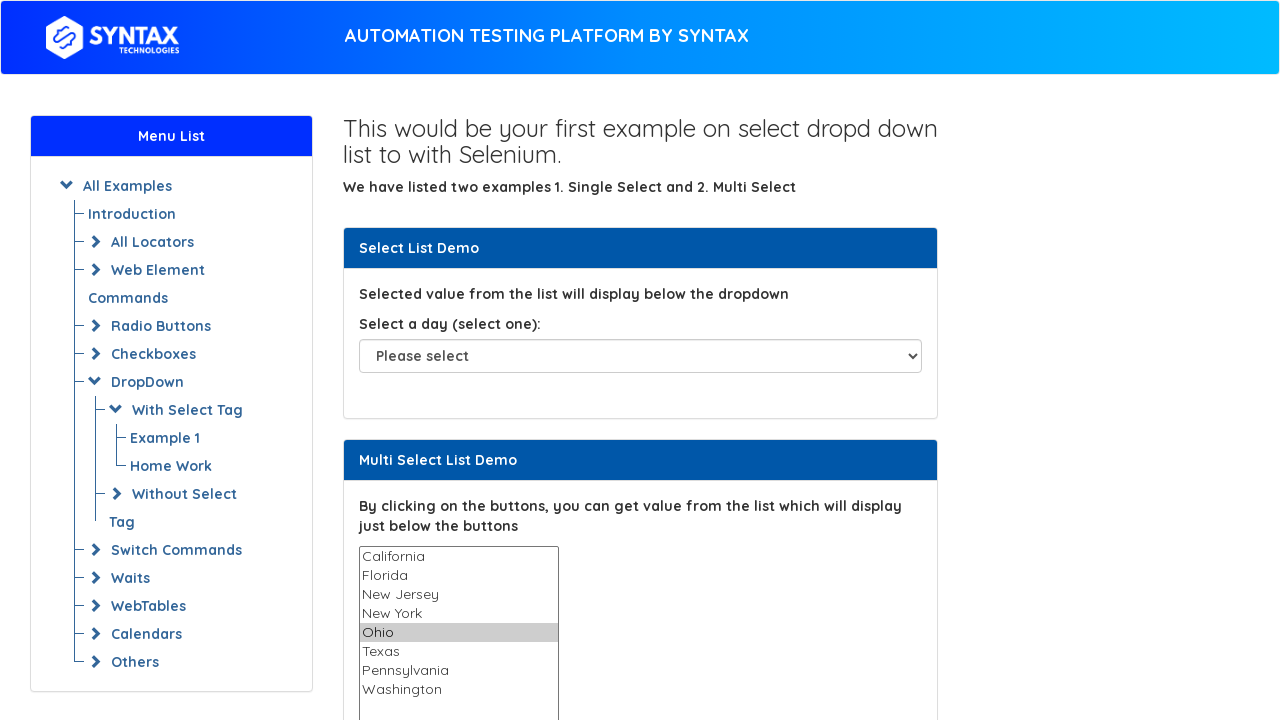

Deselected all options in multi-select dropdown after selecting index 4
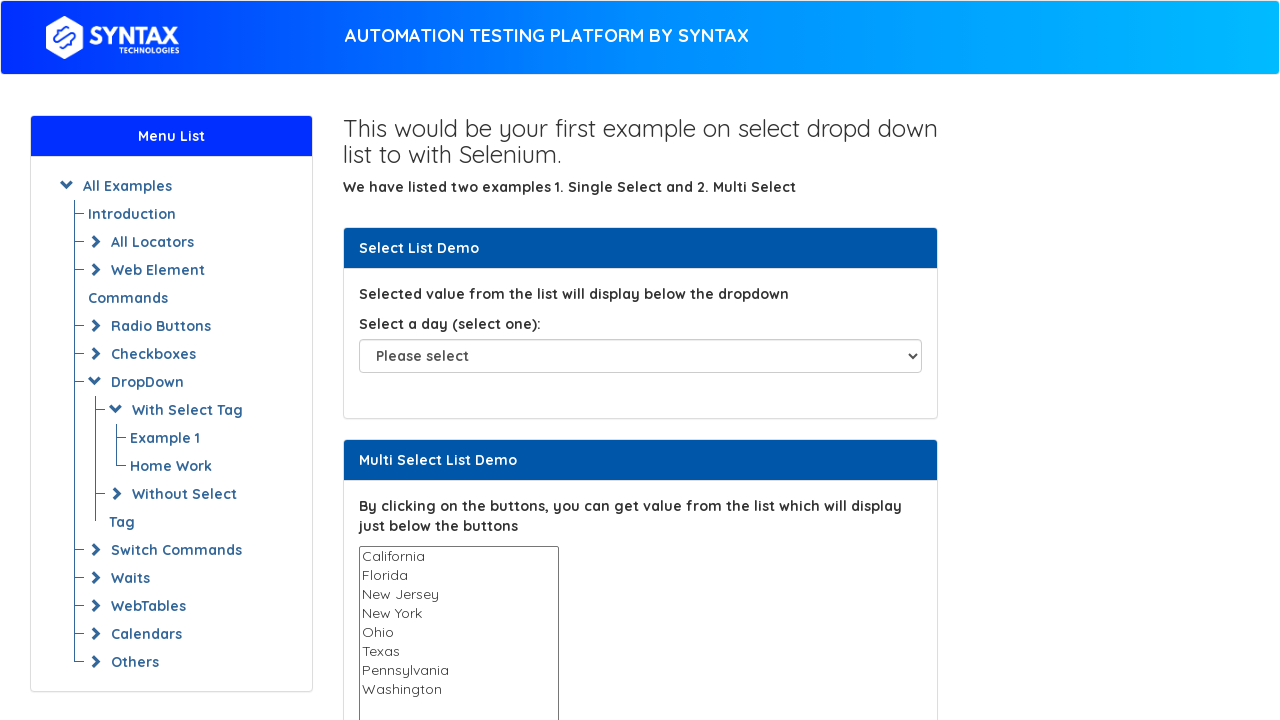

Selected option at index 5 in multi-select dropdown on select#multi-select
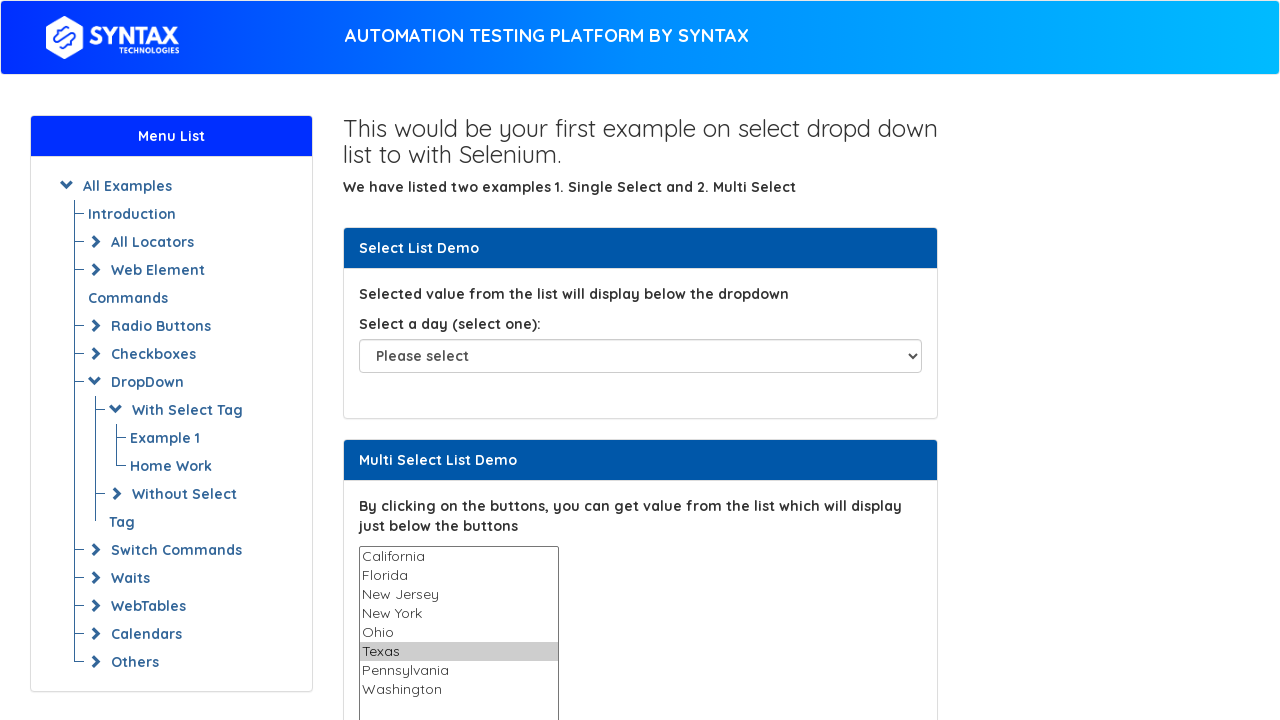

Deselected all options in multi-select dropdown after selecting index 5
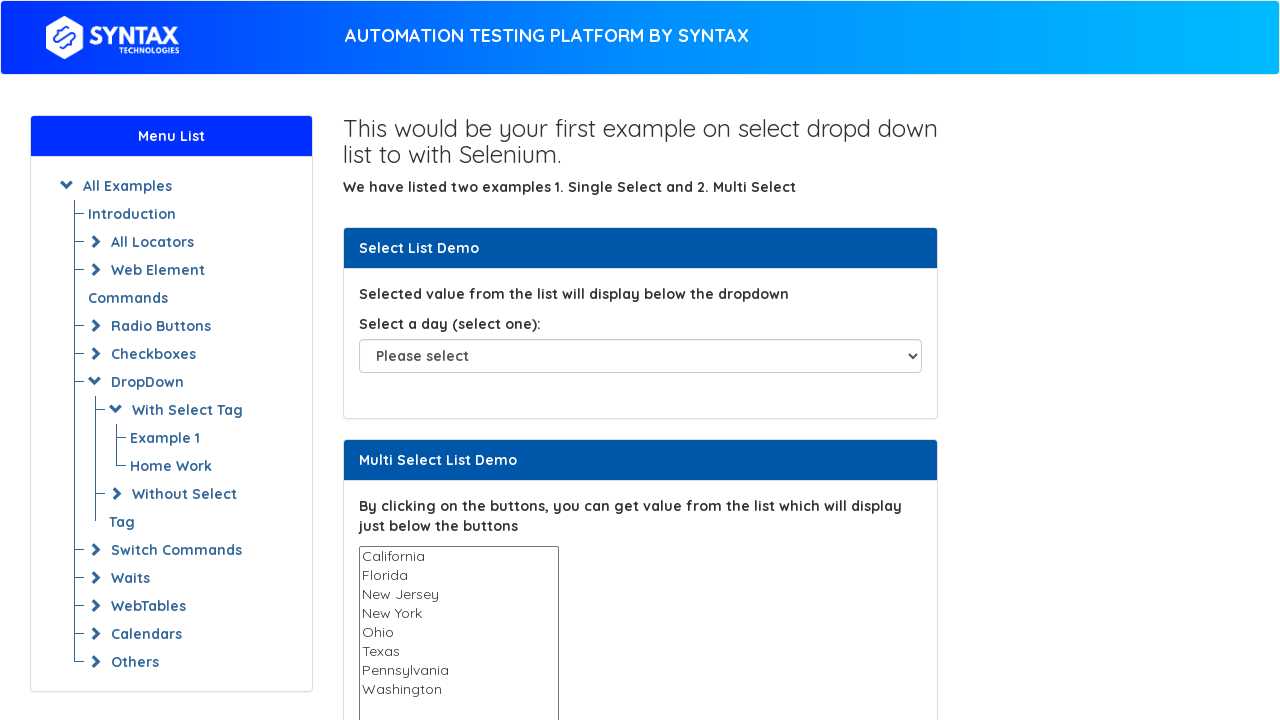

Selected option at index 6 in multi-select dropdown on select#multi-select
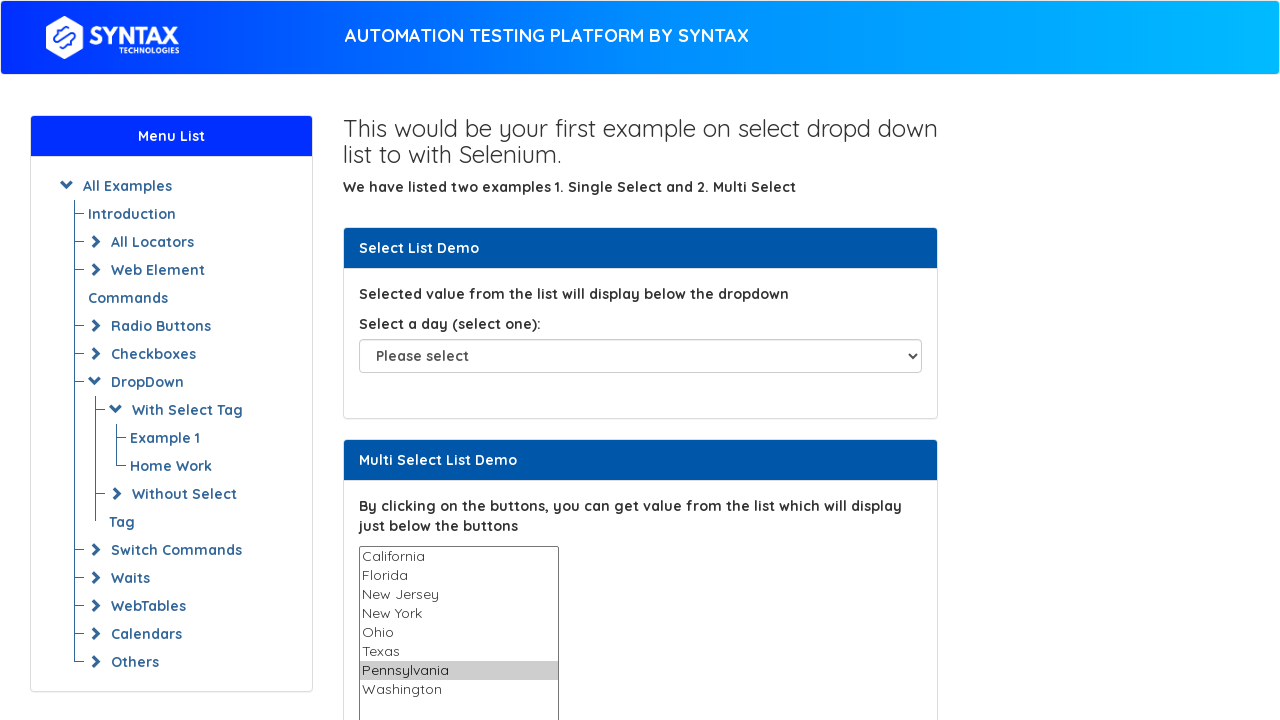

Deselected all options in multi-select dropdown after selecting index 6
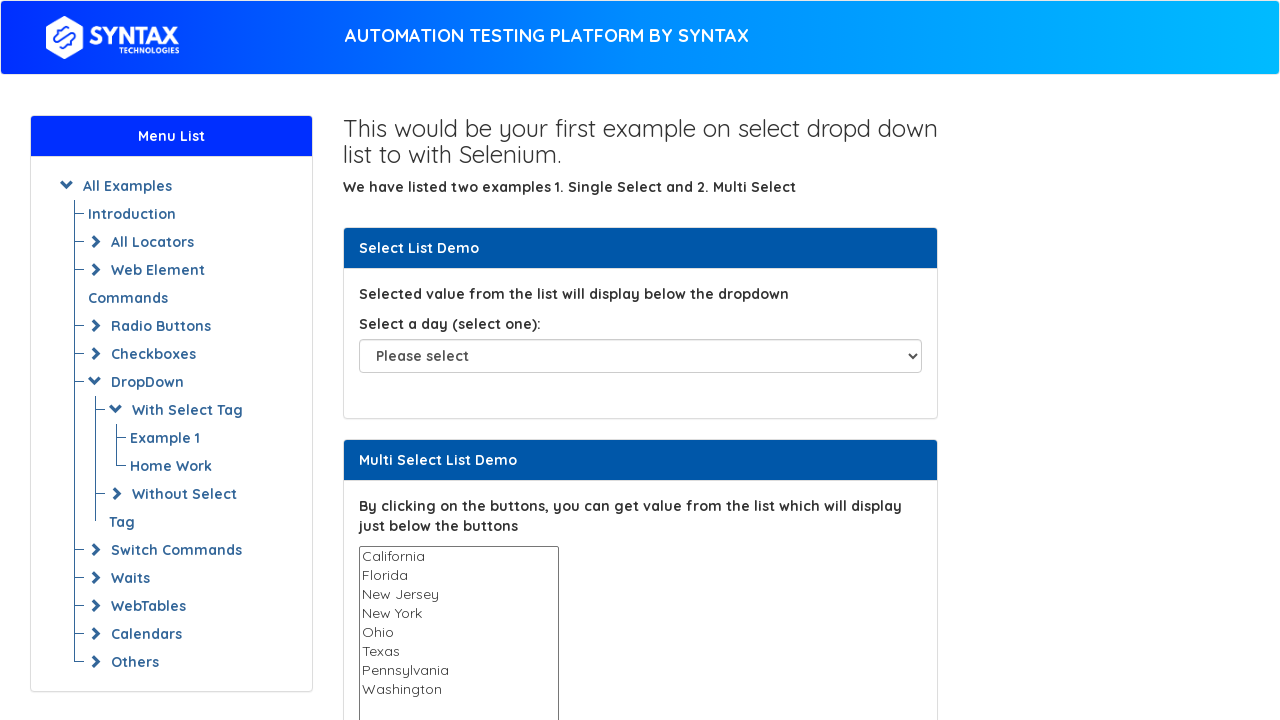

Selected option at index 7 in multi-select dropdown on select#multi-select
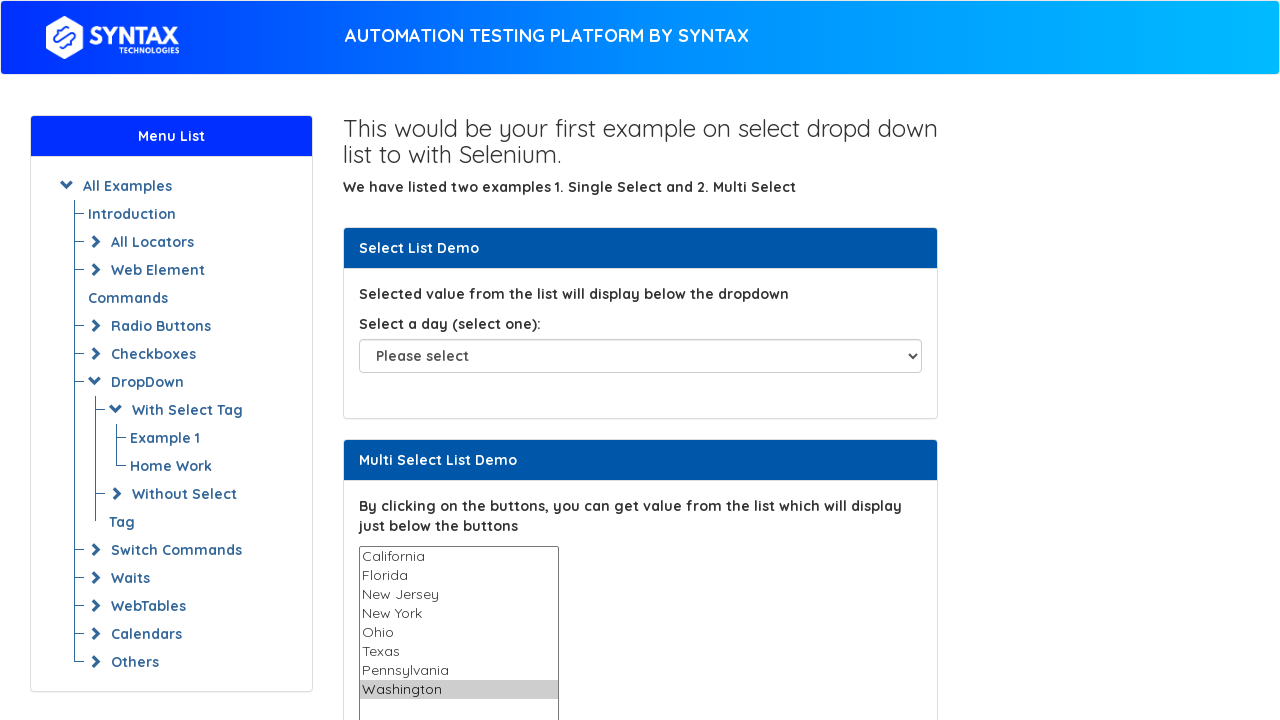

Deselected all options in multi-select dropdown after selecting index 7
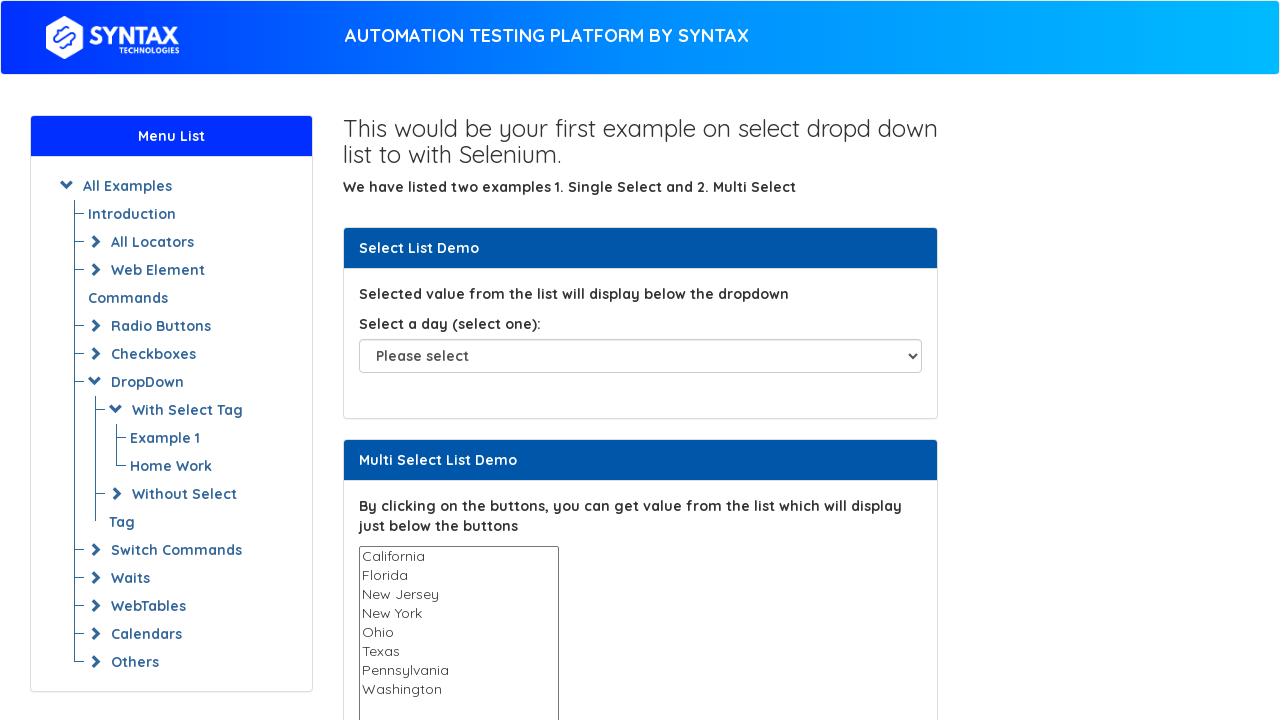

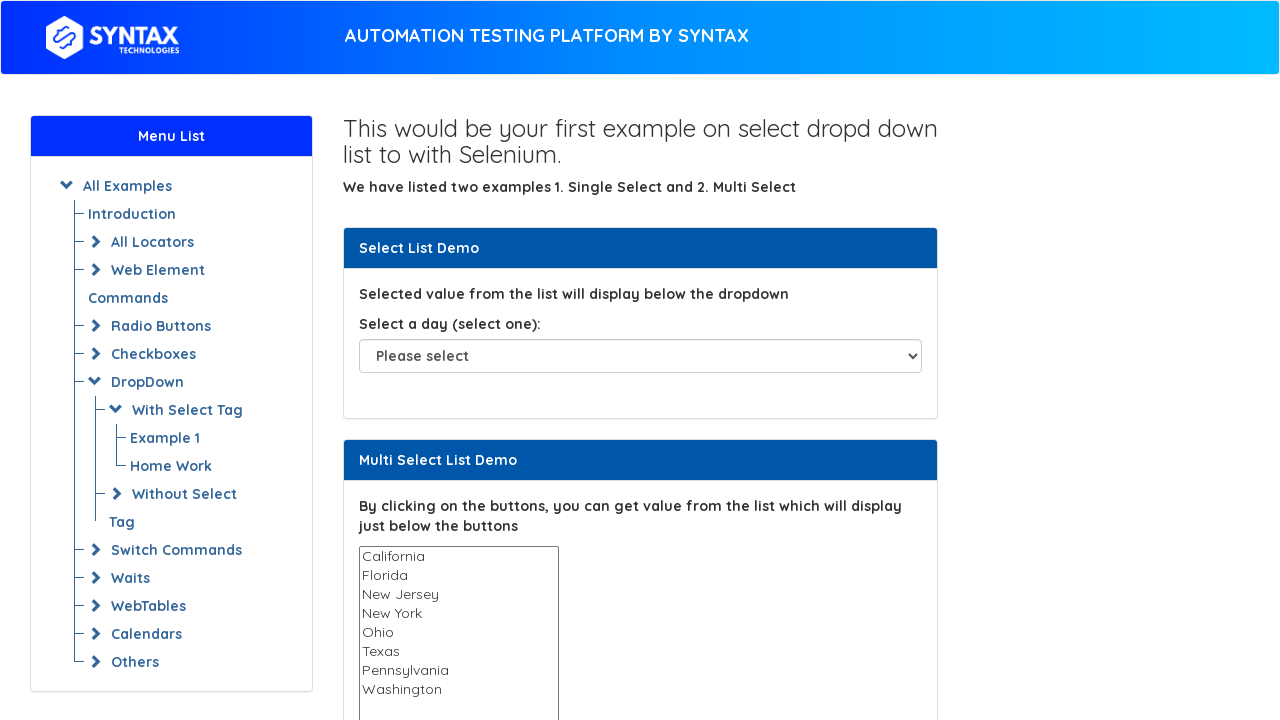